Tests keyboard actions by copying text from one textarea to another using keyboard shortcuts (Ctrl+A, Ctrl+C, Ctrl+V)

Starting URL: https://text-compare.com/

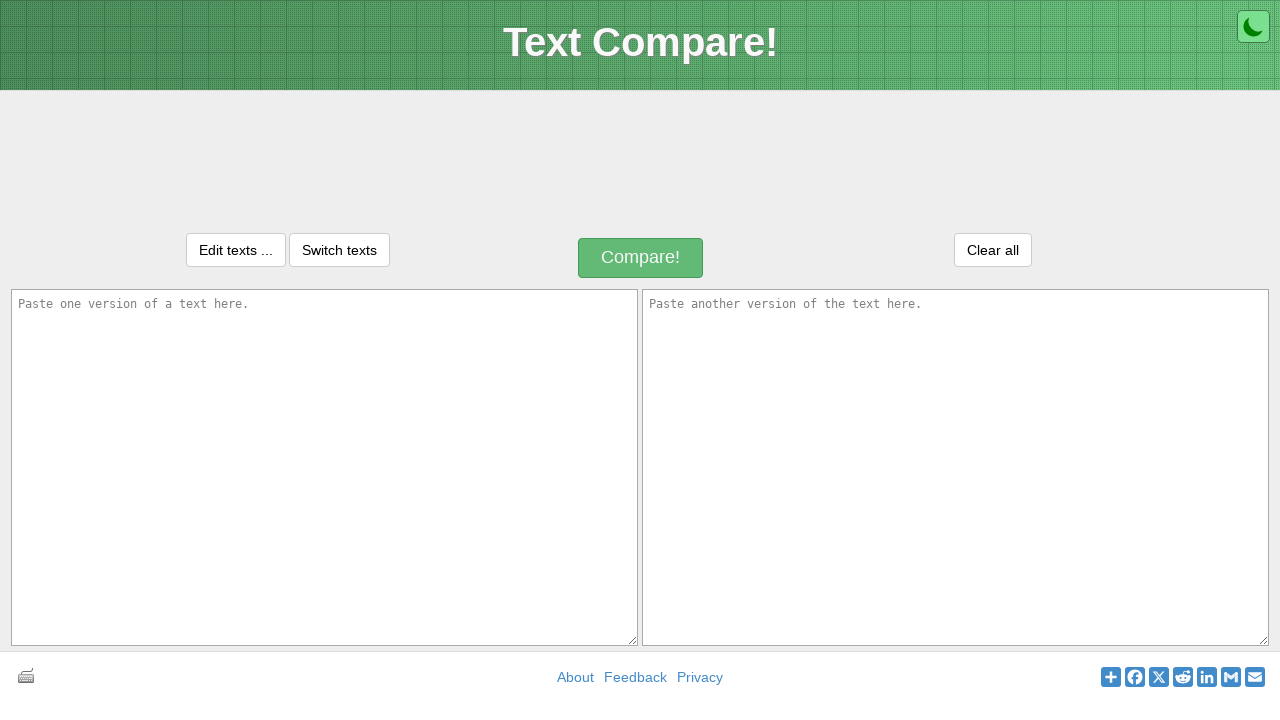

Located the two textarea elements for text comparison
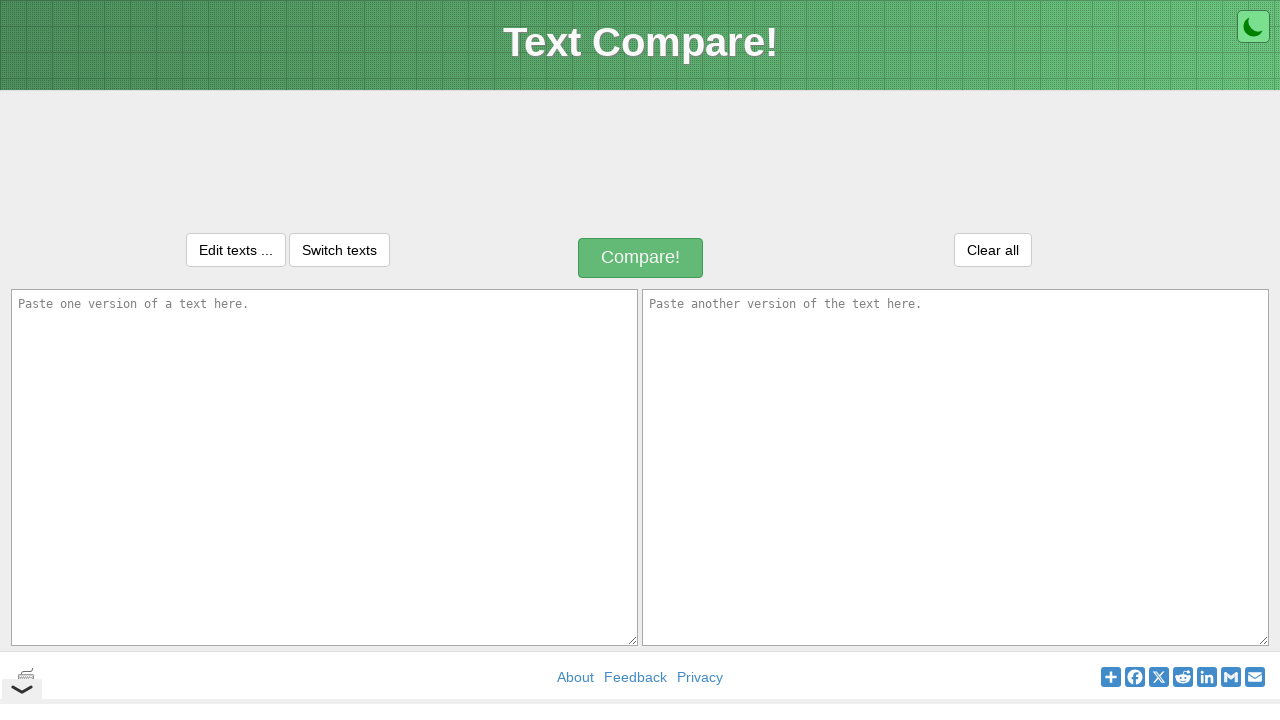

Filled first textarea with 'welcome to selenium' on xpath=//textarea[@id='inputText1']
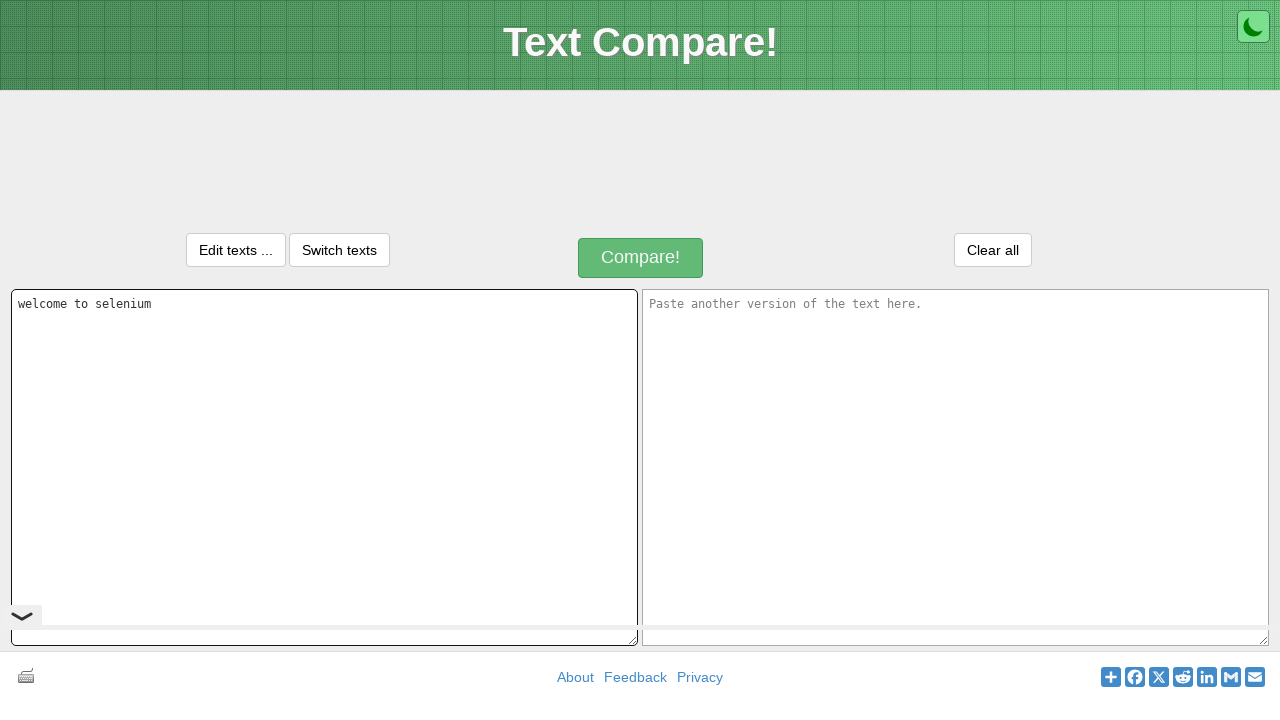

Clicked on first textarea to focus it at (324, 467) on xpath=//textarea[@id='inputText1']
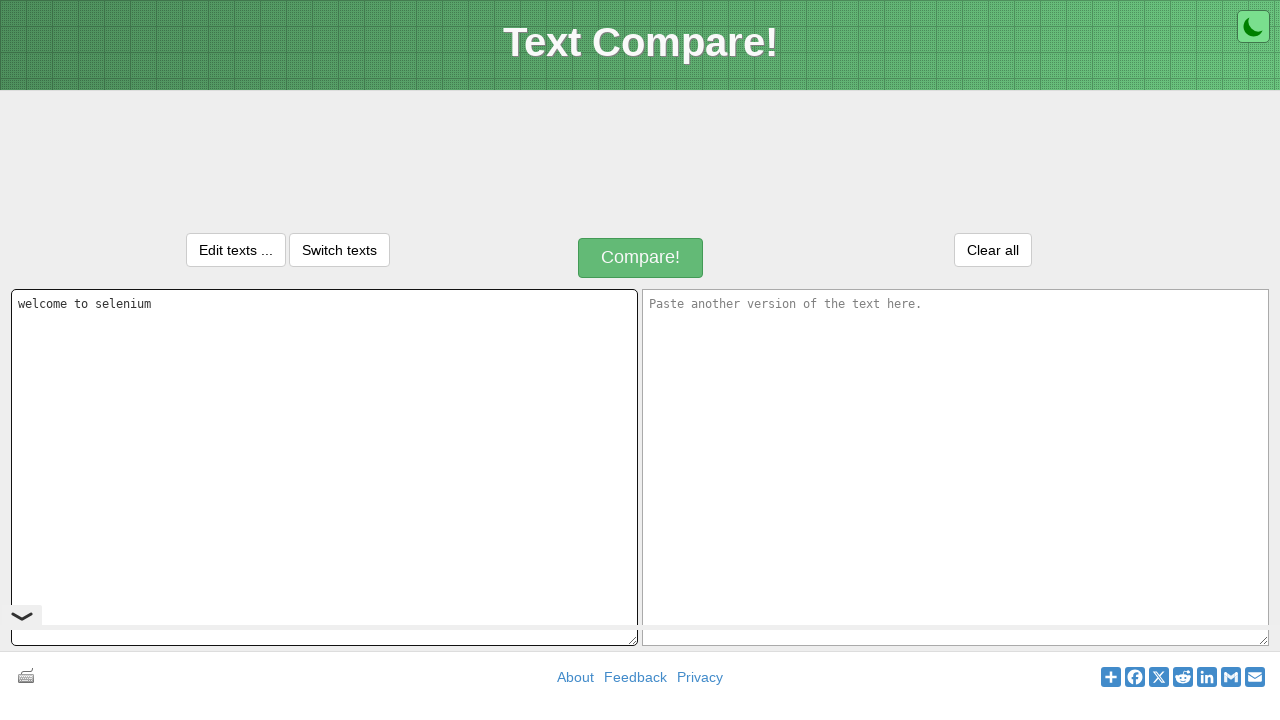

Selected all text in first textarea using Ctrl+A
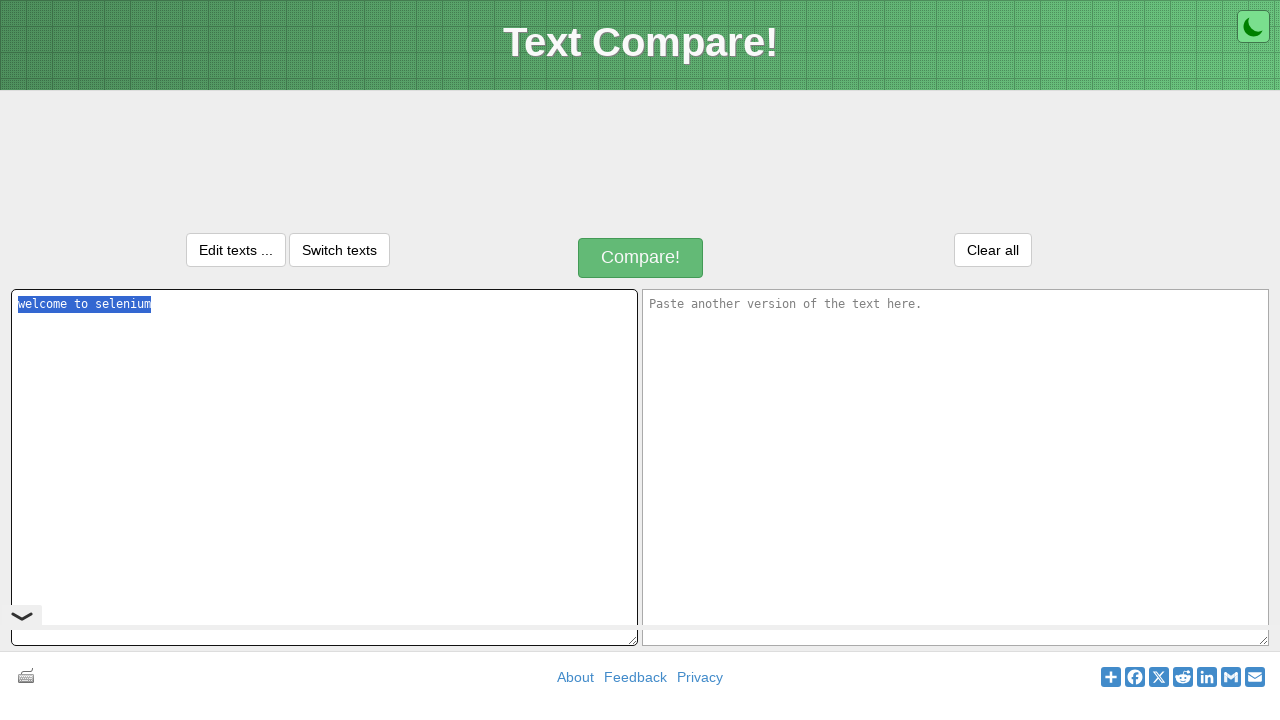

Copied selected text using Ctrl+C
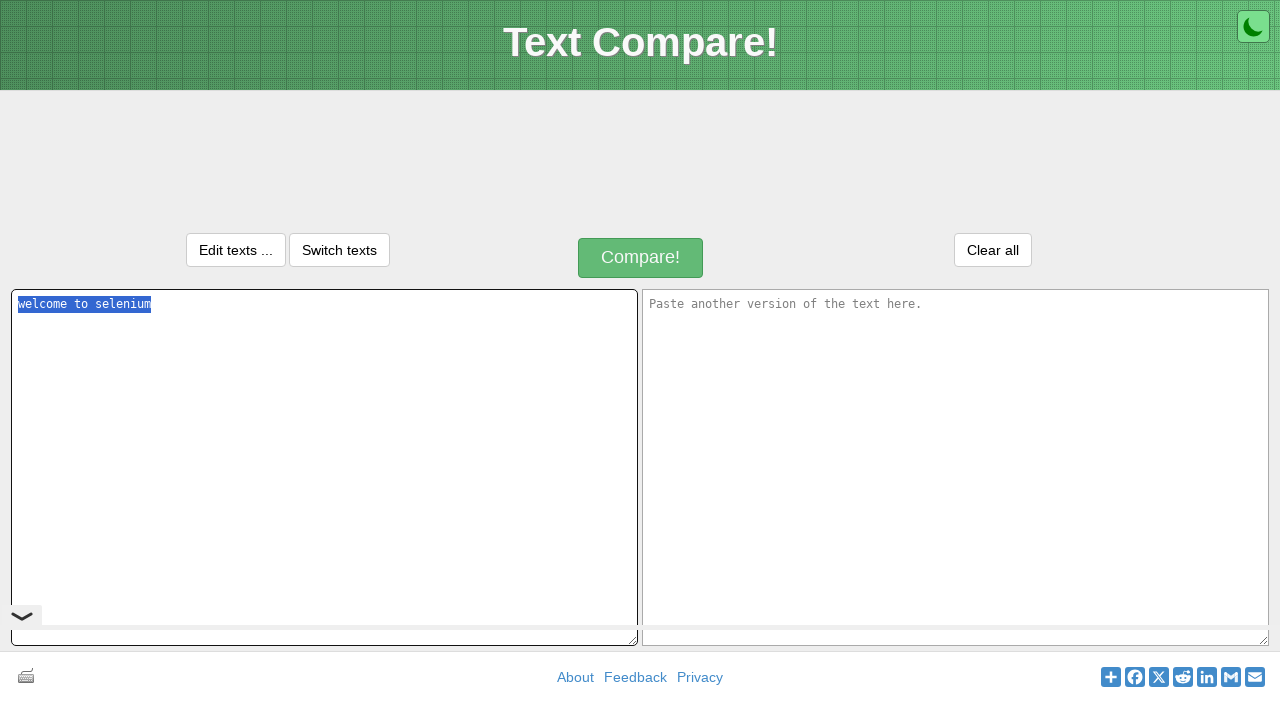

Pressed Tab to move focus to second textarea
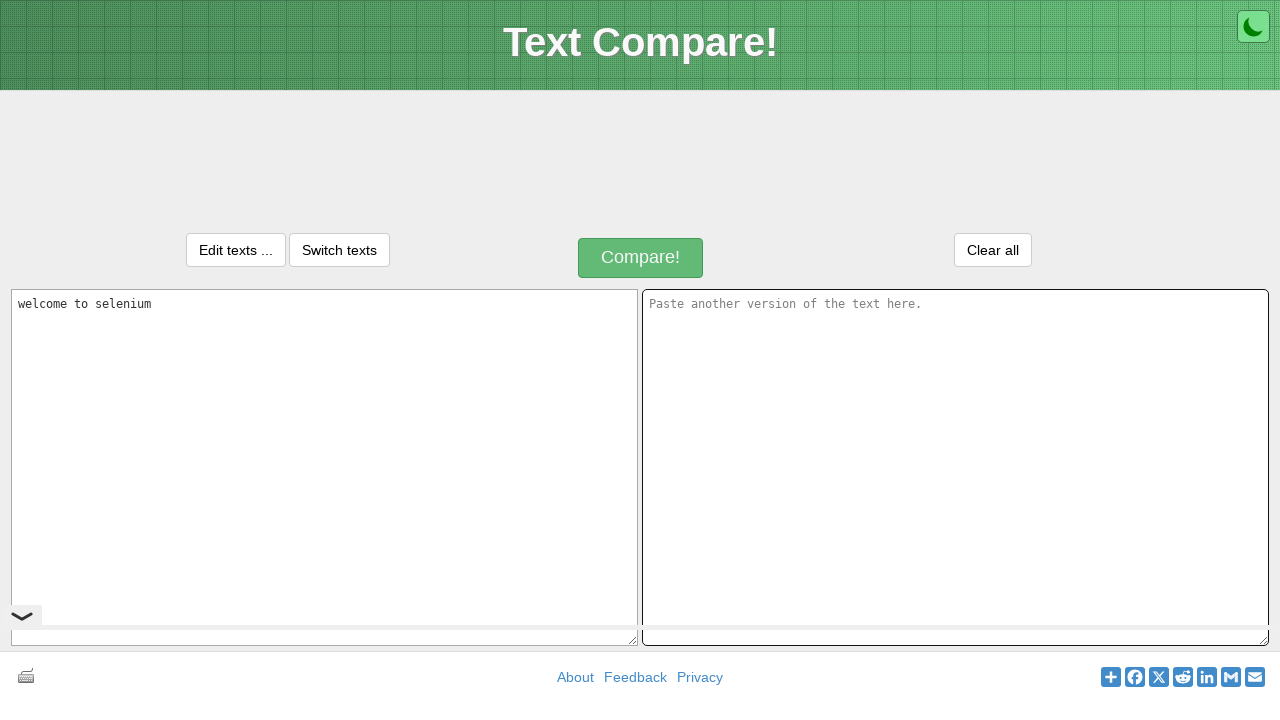

Pasted text into second textarea using Ctrl+V
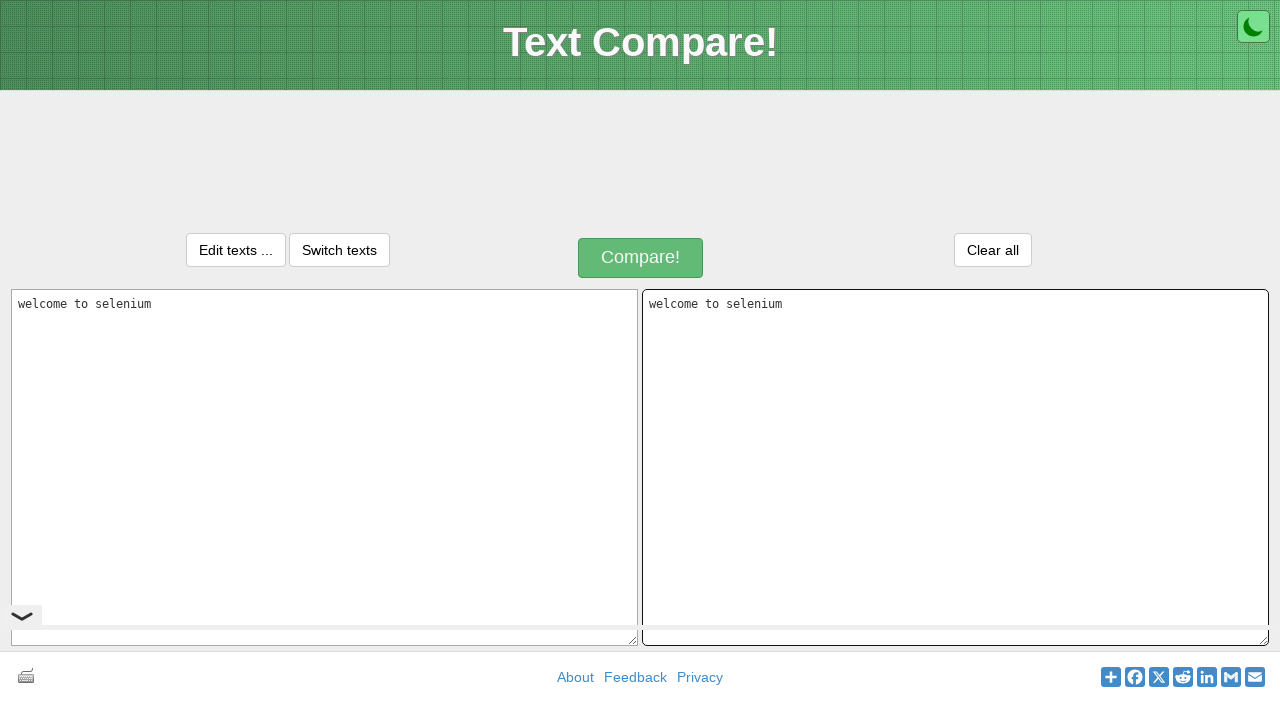

Verified that text in both textareas matches
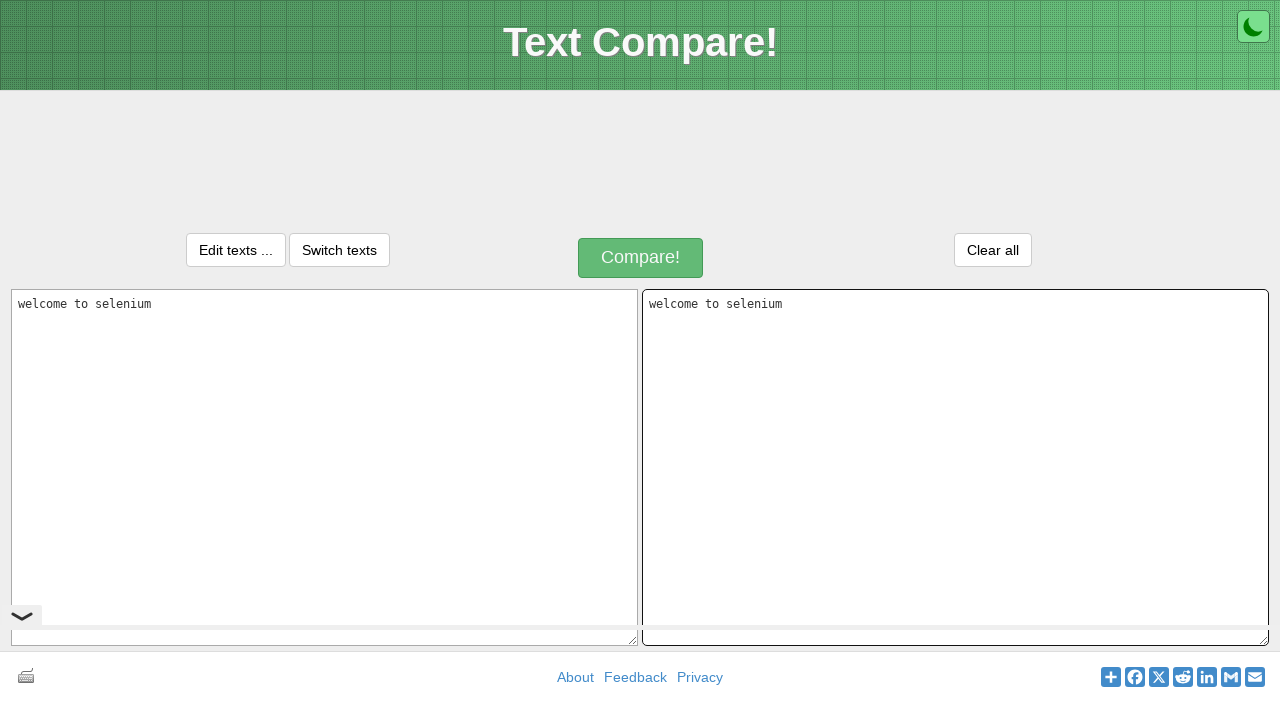

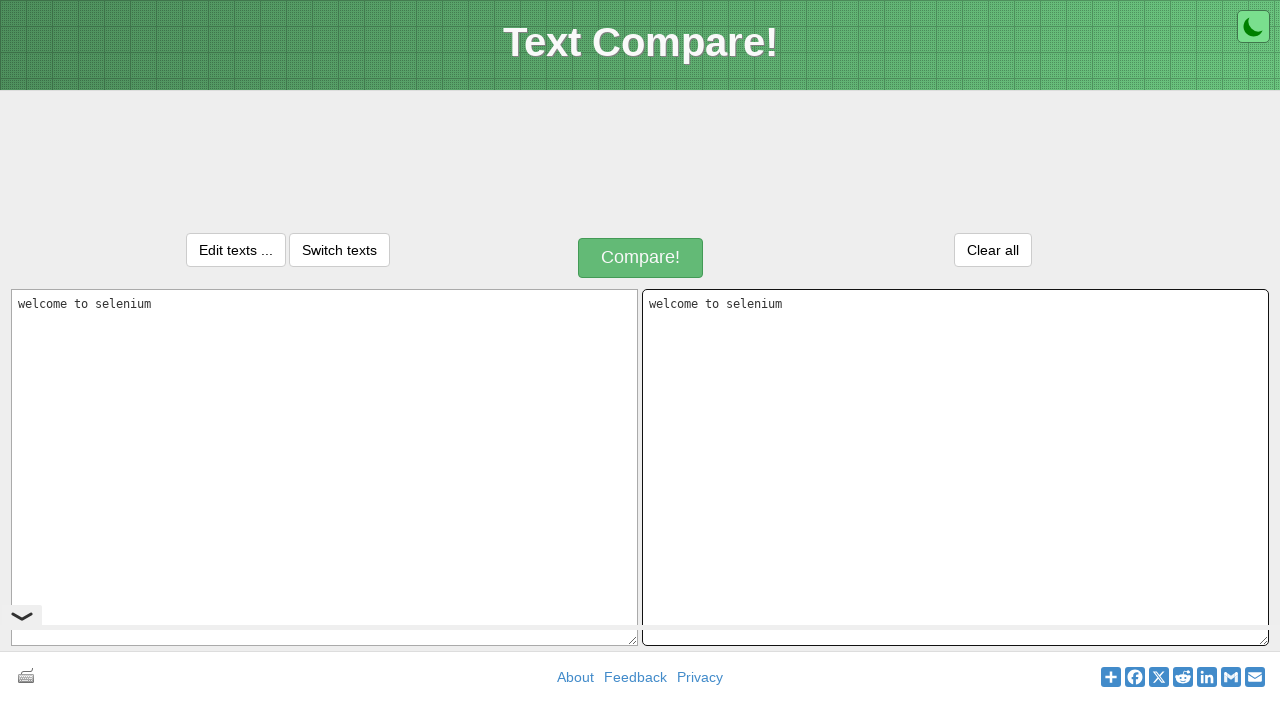